Tests multiple start/stop cycles on a progress bar widget by navigating to the Progress Bar page and performing four consecutive start/stop sequences.

Starting URL: https://demoqa.com

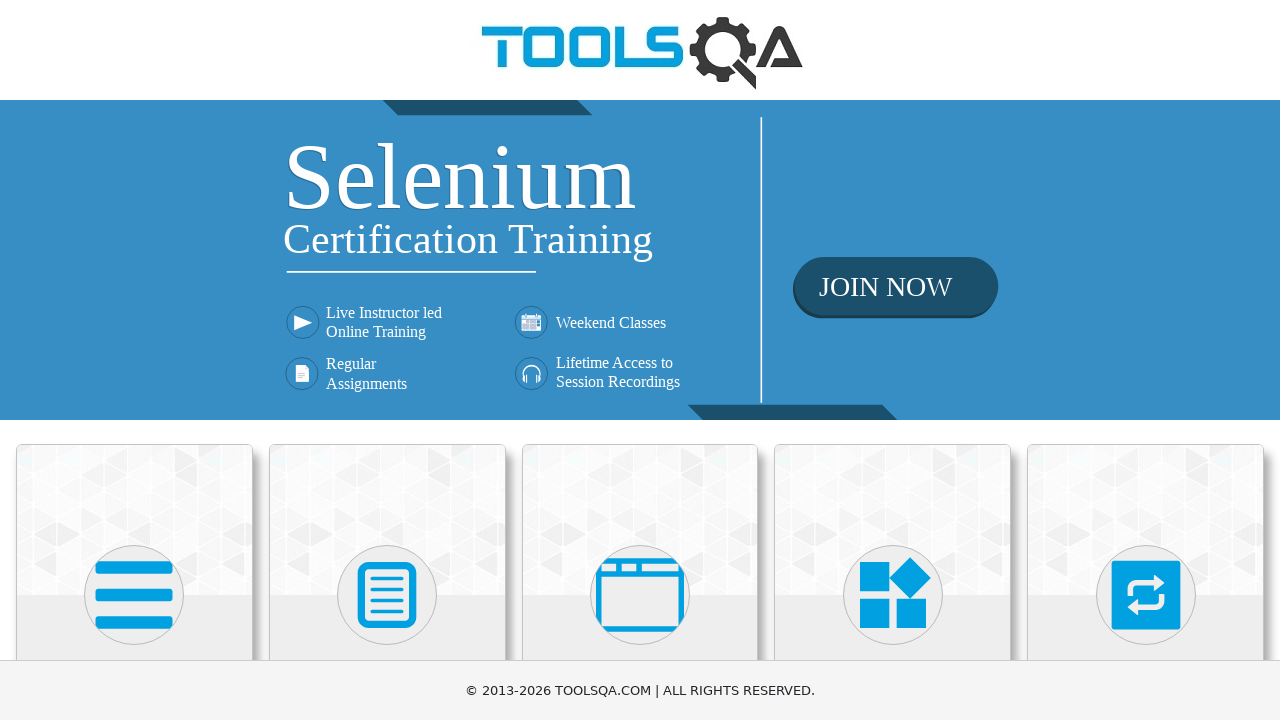

Clicked on Widgets heading to navigate to Widgets section at (893, 360) on internal:role=heading[name="Widgets"i]
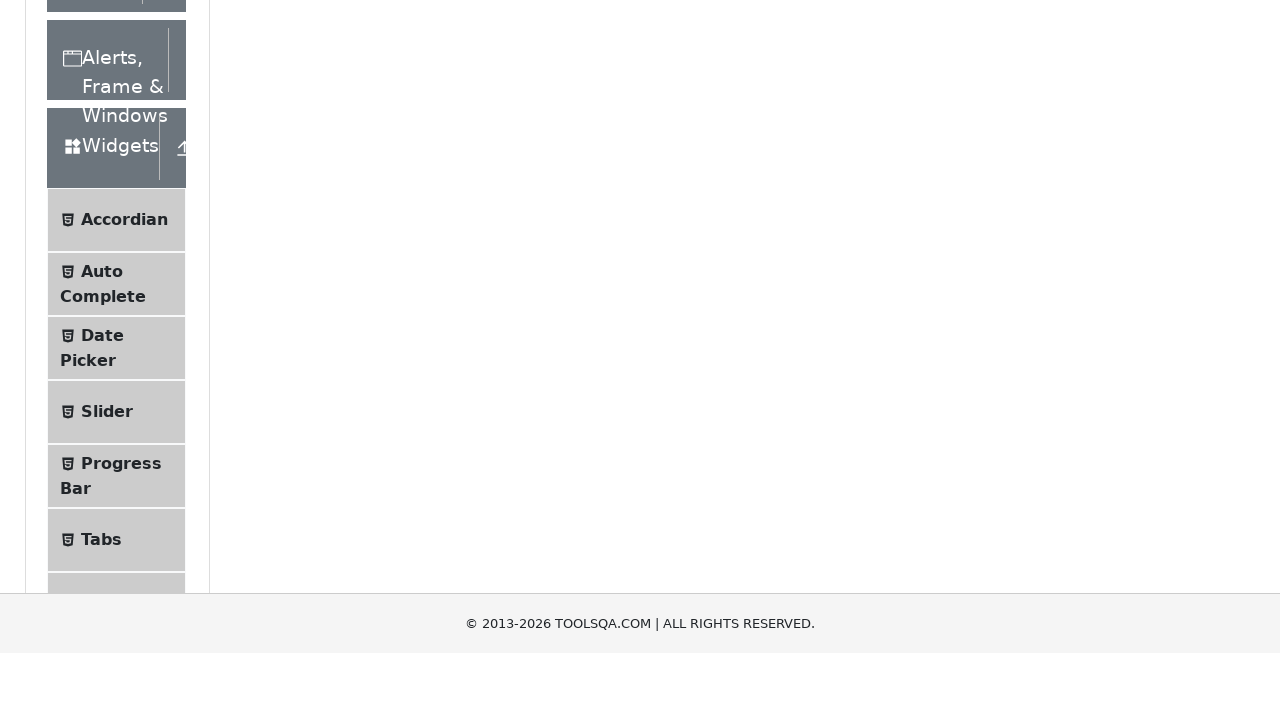

Clicked on Progress Bar menu item to navigate to Progress Bar page at (121, 348) on internal:text="Progress Bar"i
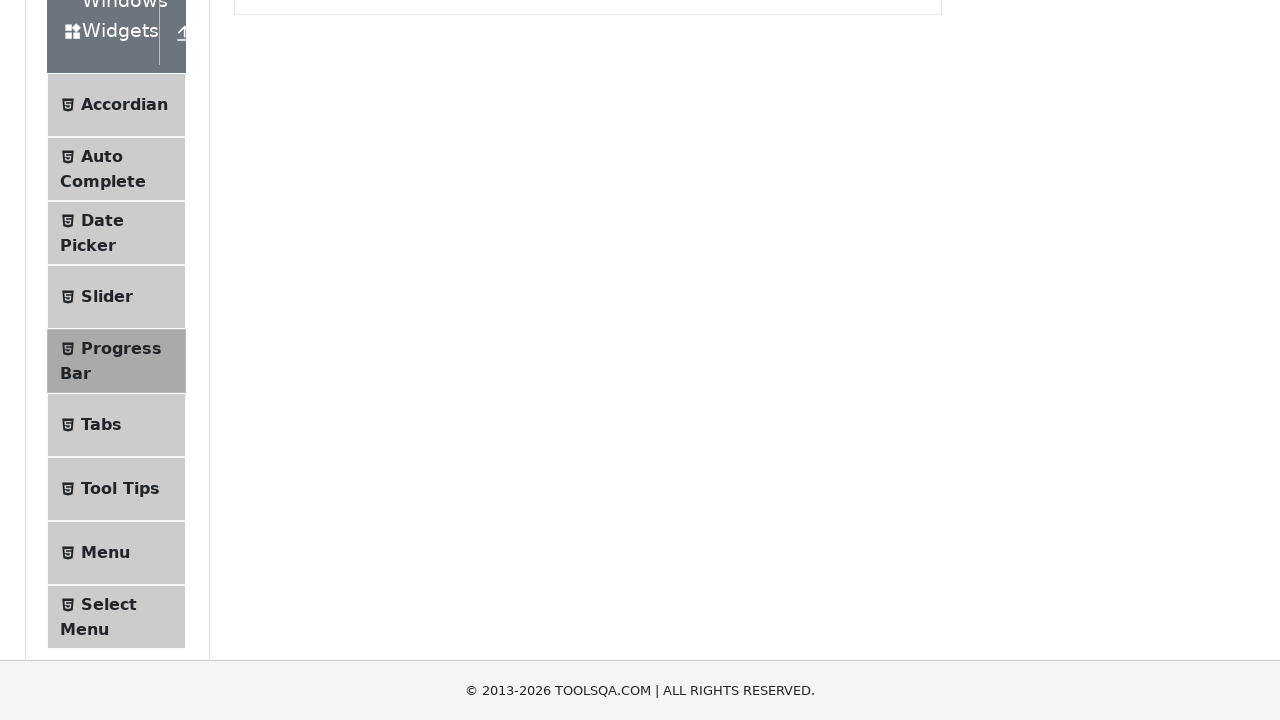

First cycle: Clicked Start button at (266, 314) on internal:role=button[name="Start"i]
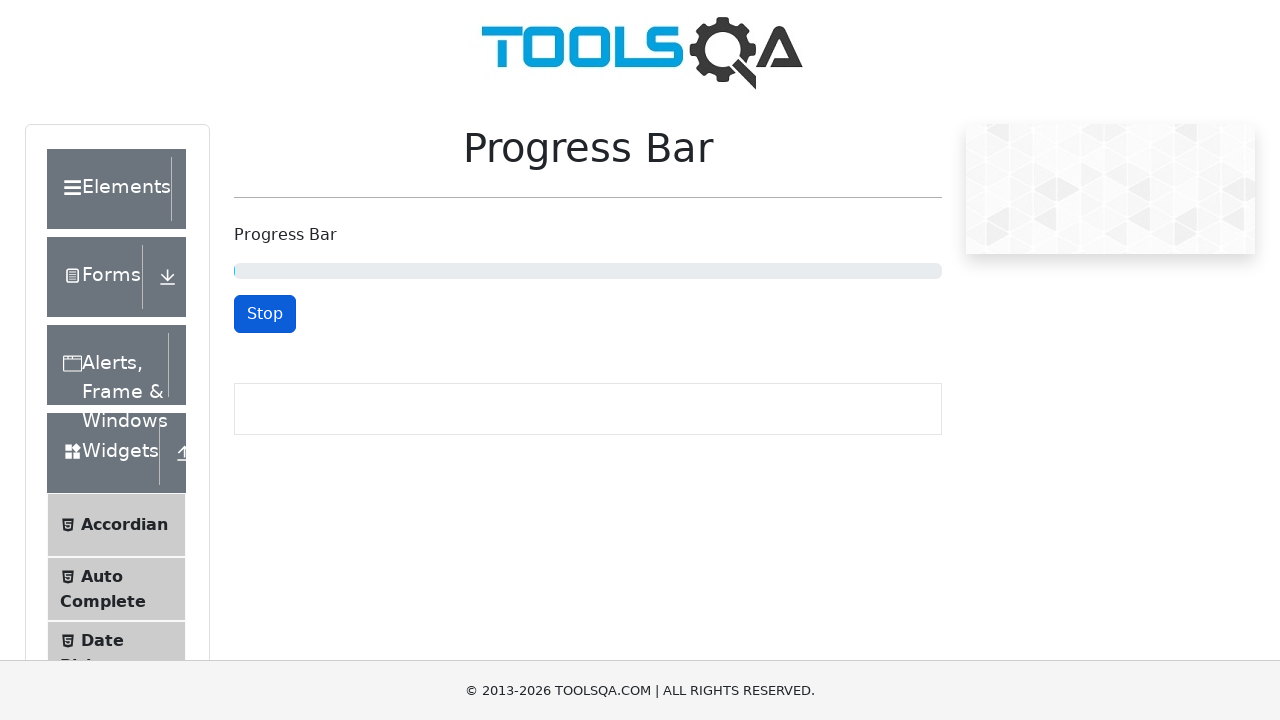

First cycle: Clicked Stop button at (265, 314) on internal:role=button[name="Stop"i]
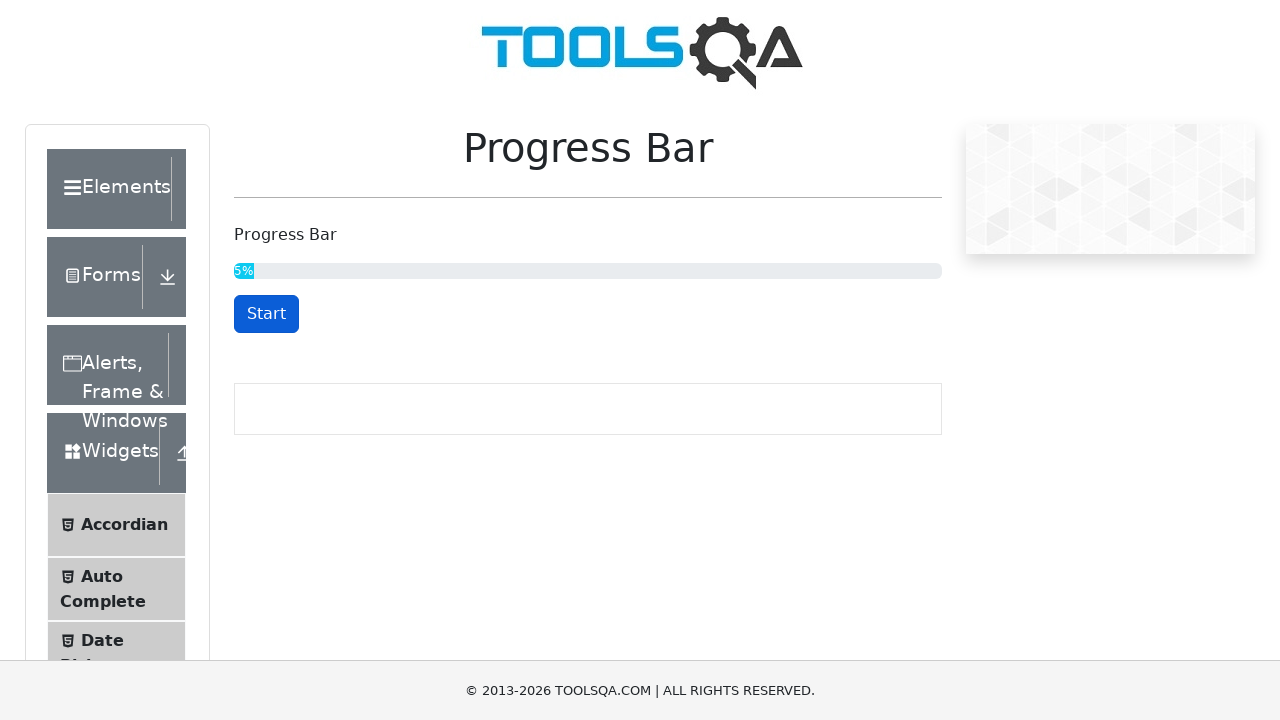

Second cycle: Clicked Start button at (266, 314) on internal:role=button[name="Start"i]
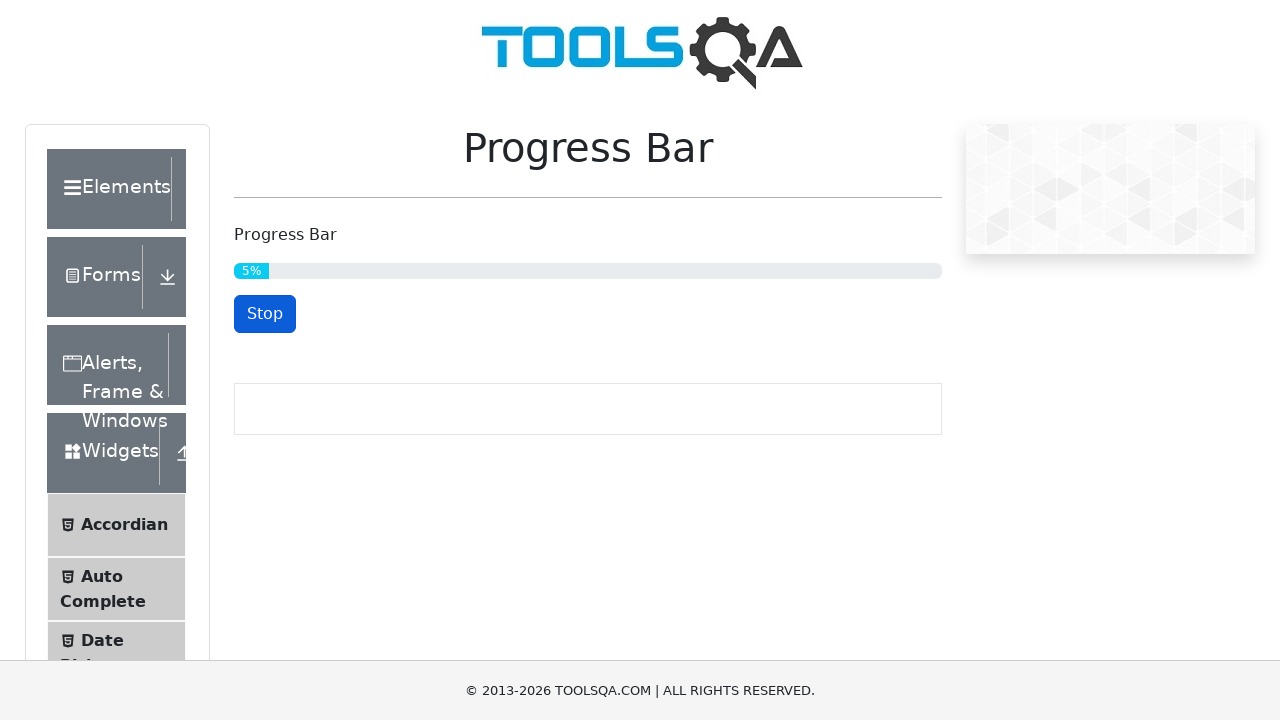

Second cycle: Clicked Stop button at (265, 314) on internal:role=button[name="Stop"i]
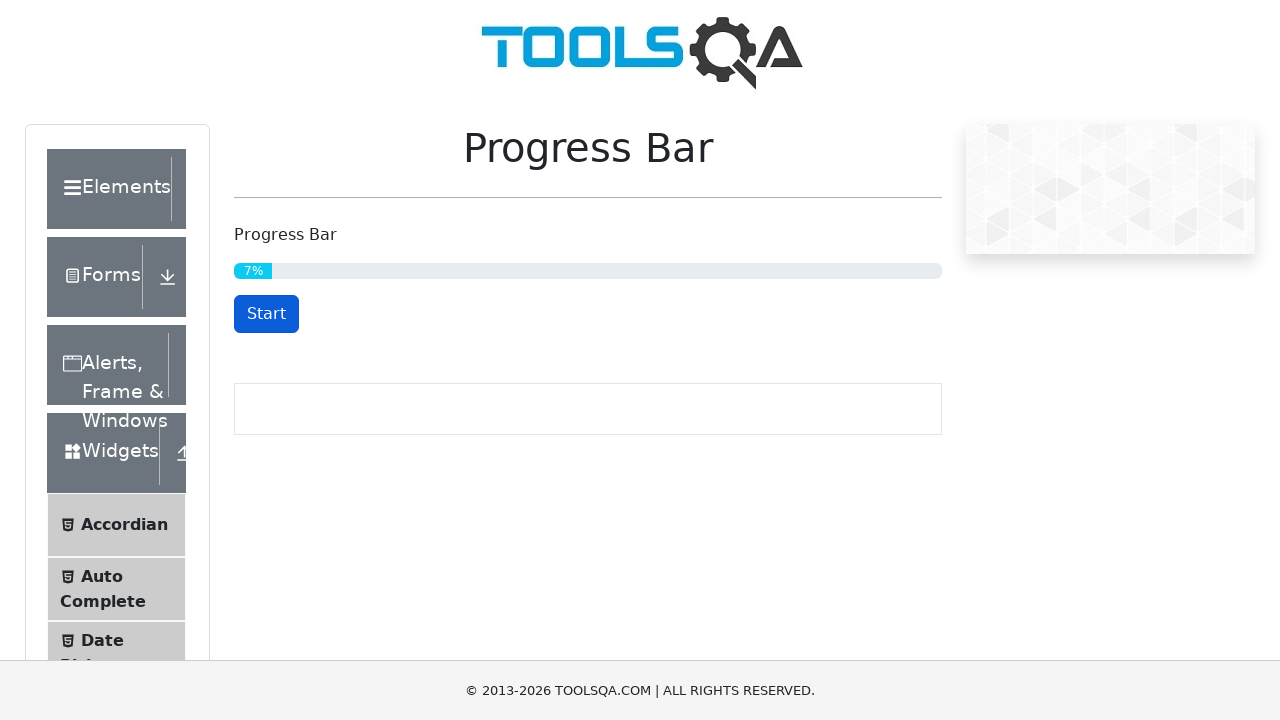

Third cycle: Clicked Start button at (266, 314) on internal:role=button[name="Start"i]
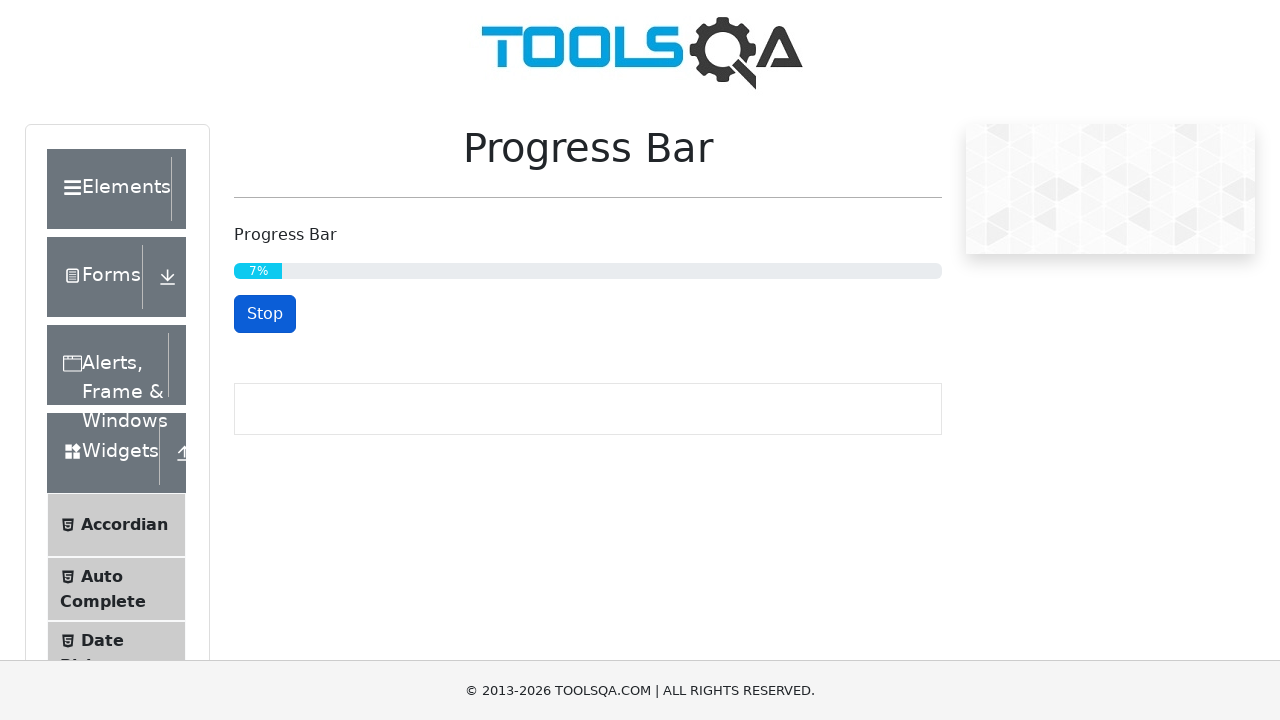

Third cycle: Clicked Stop button at (265, 314) on internal:role=button[name="Stop"i]
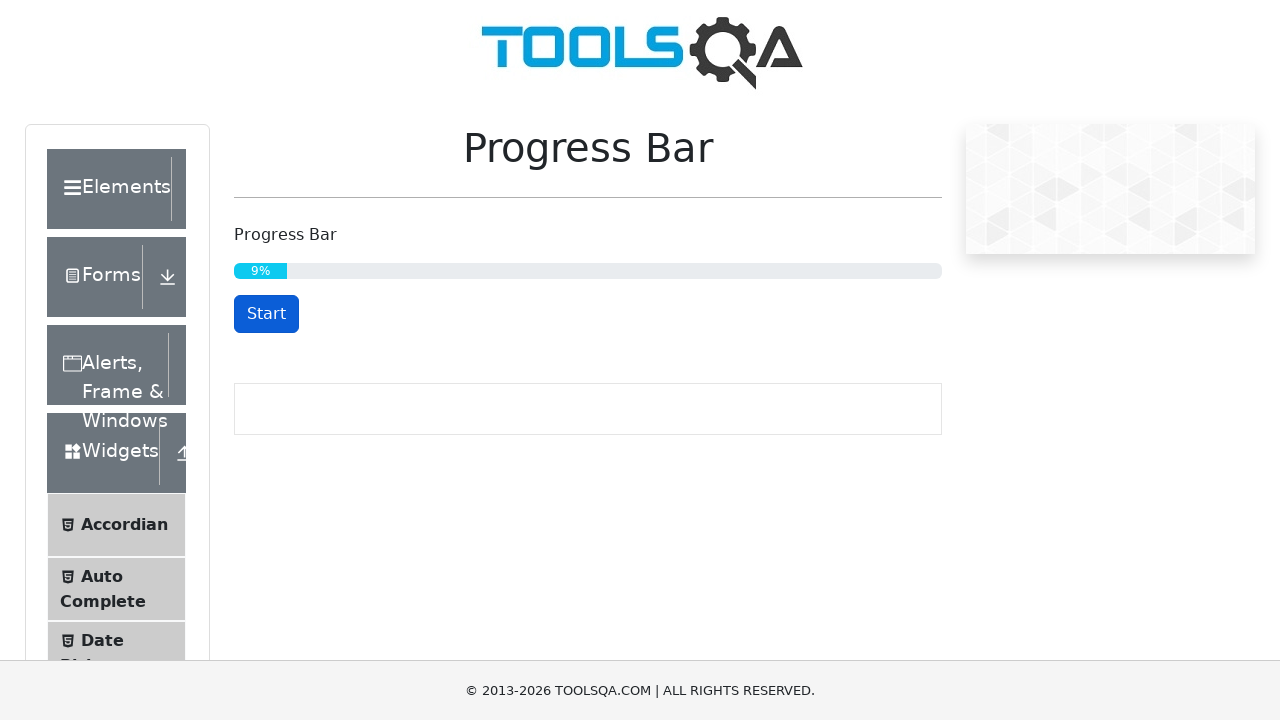

Fourth cycle: Clicked Start button at (266, 314) on internal:role=button[name="Start"i]
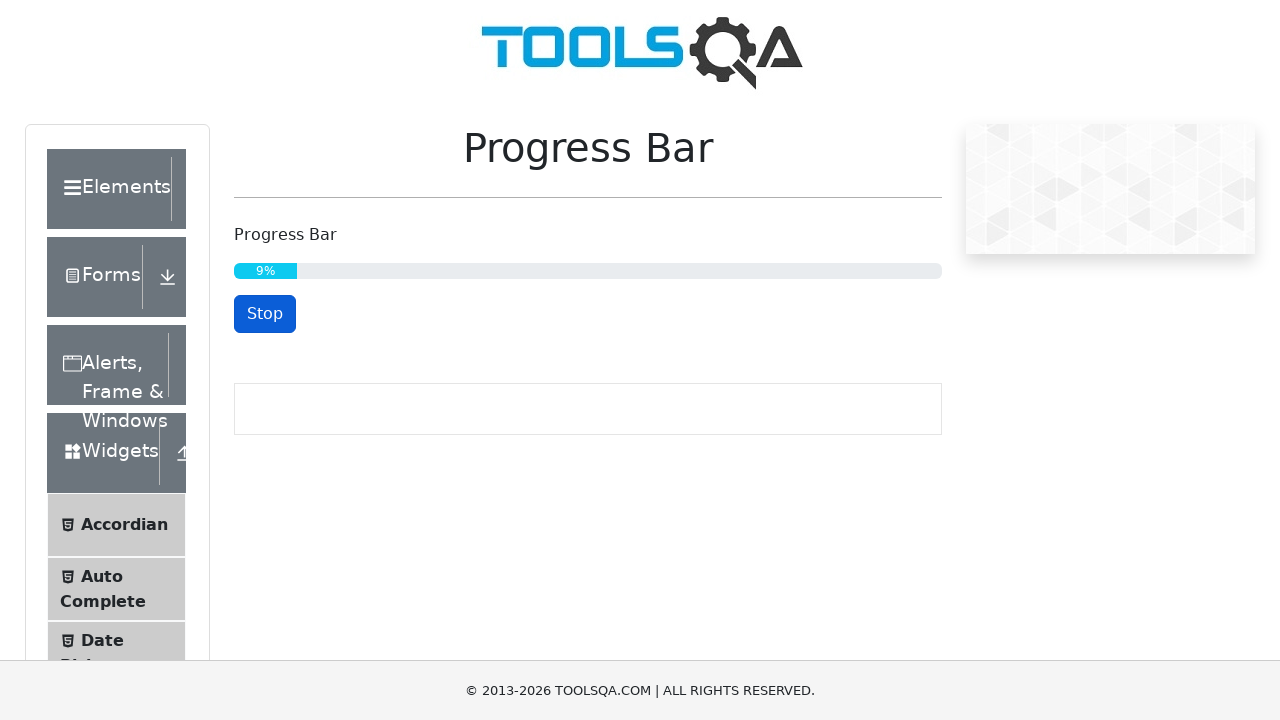

Fourth cycle: Clicked Stop button at (265, 314) on internal:role=button[name="Stop"i]
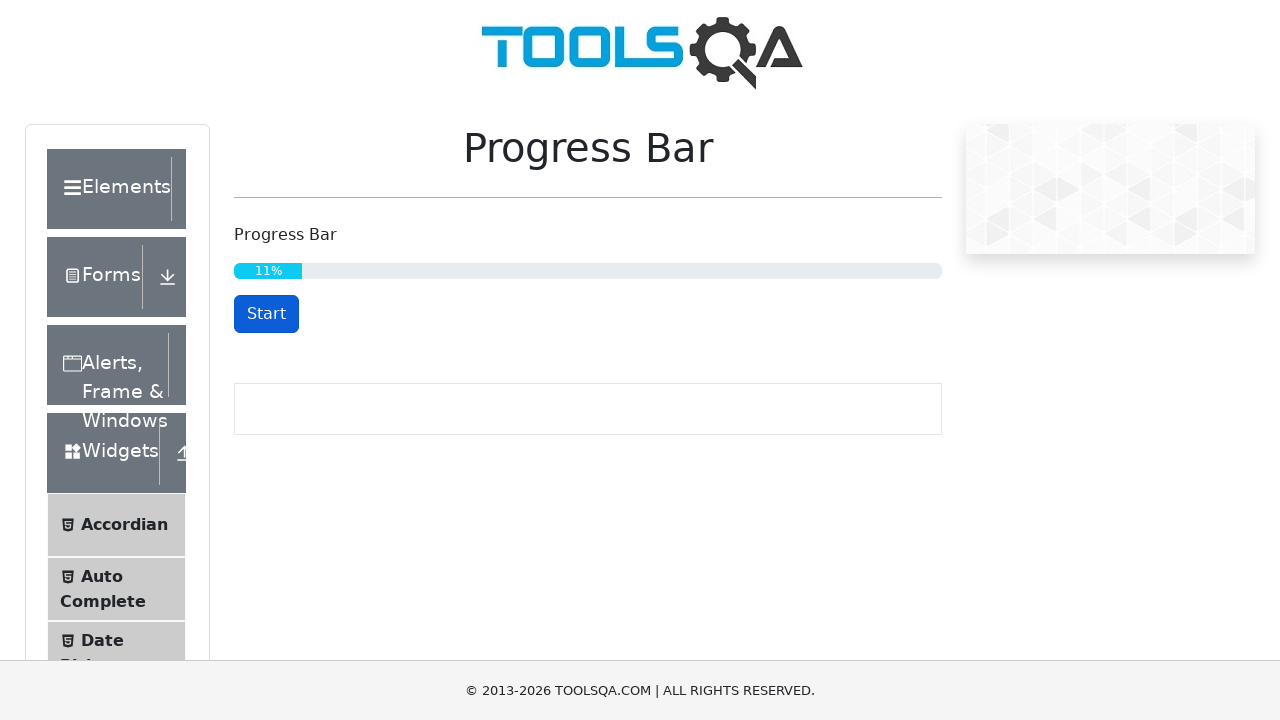

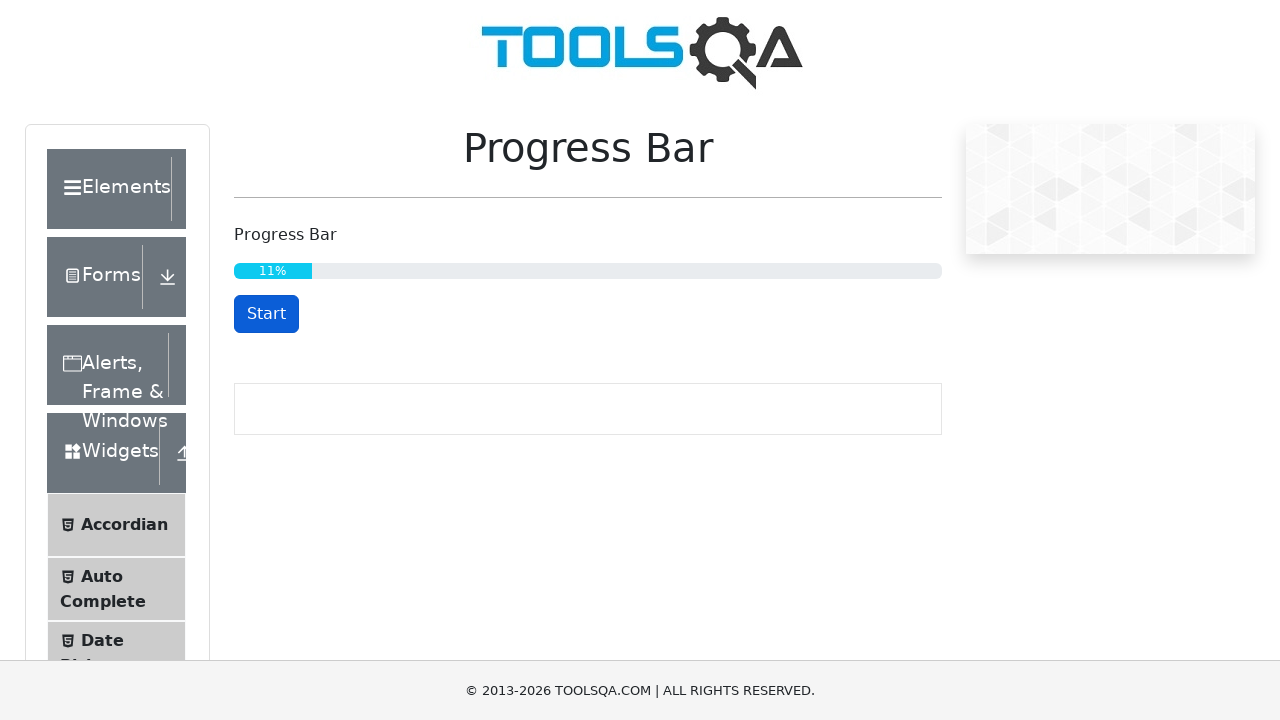